Tests browser window management by clicking buttons to open a new tab, a new window, and a new window with a message, then iterates through all open window handles.

Starting URL: https://demoqa.com/browser-windows

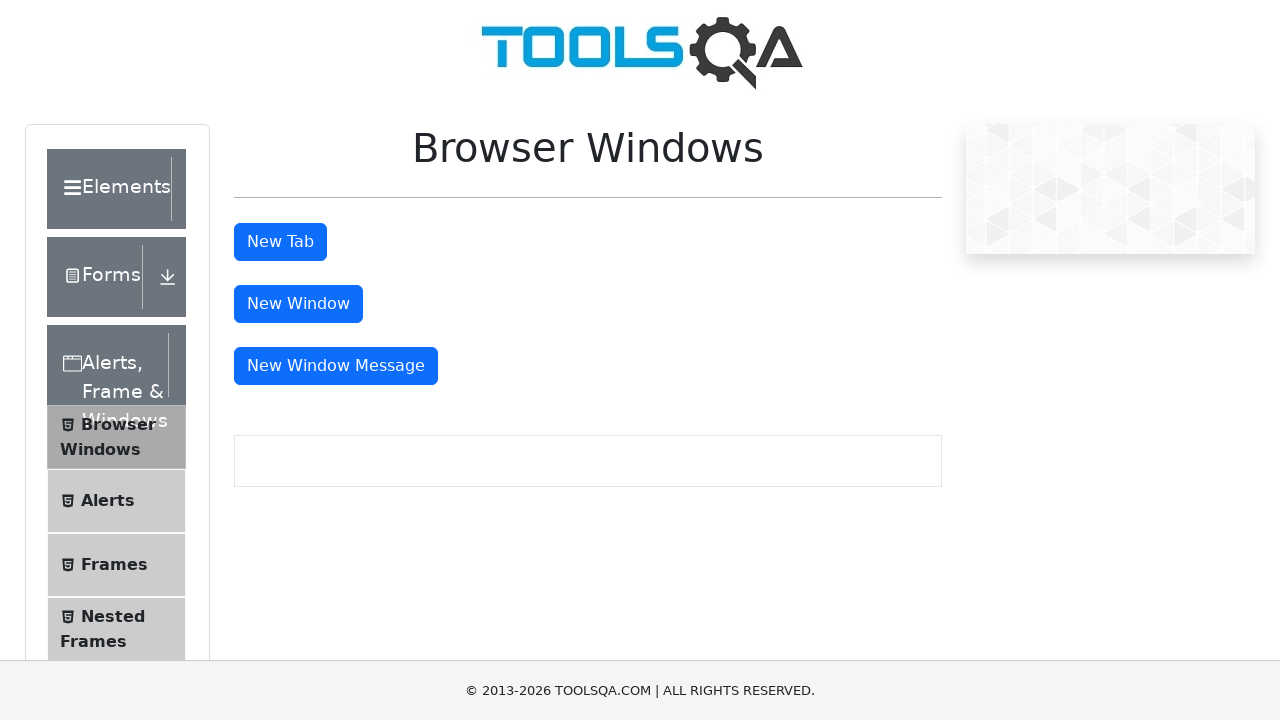

Clicked 'New Tab' button at (280, 242) on #tabButton
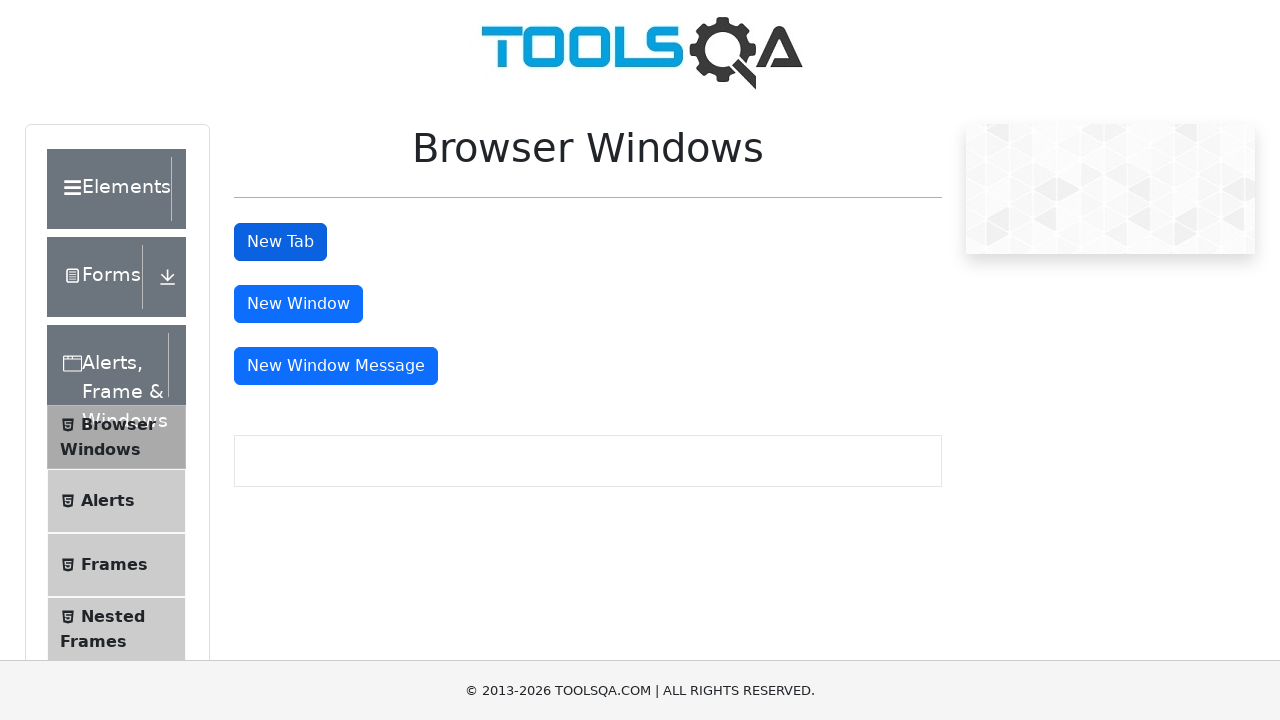

Waited 1 second for new tab to open
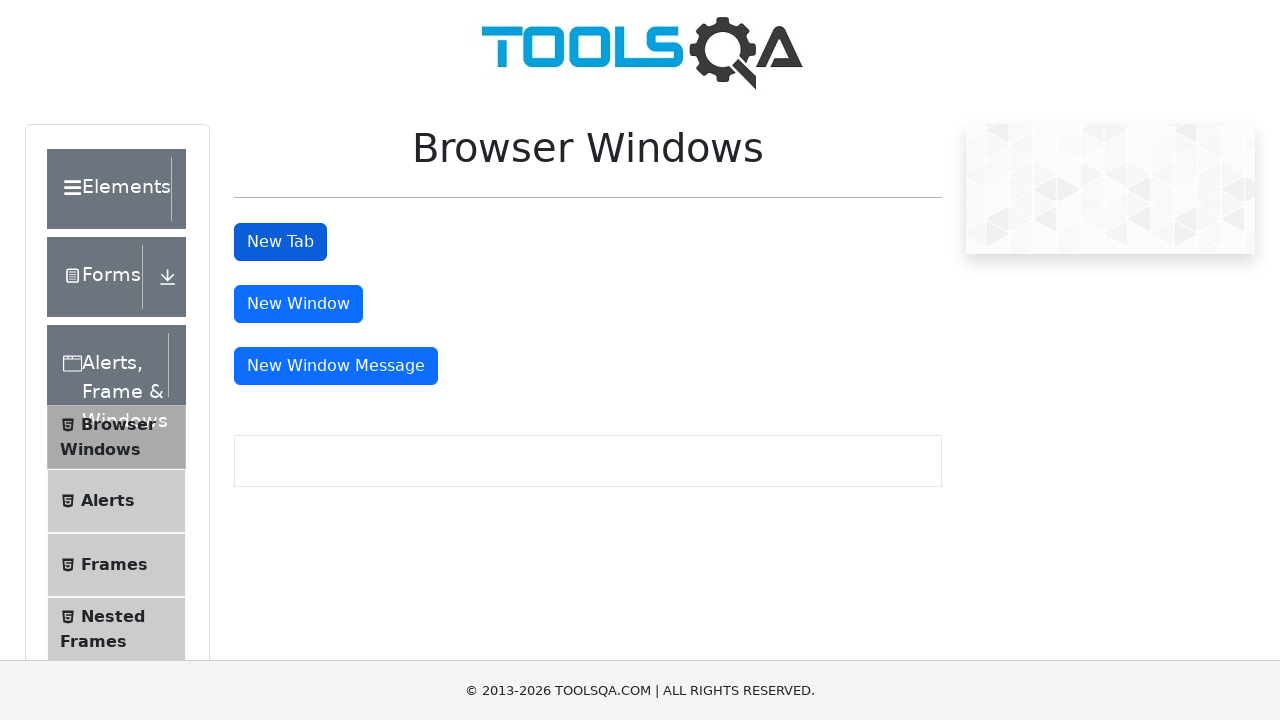

Clicked 'New Window' button at (298, 304) on #windowButton
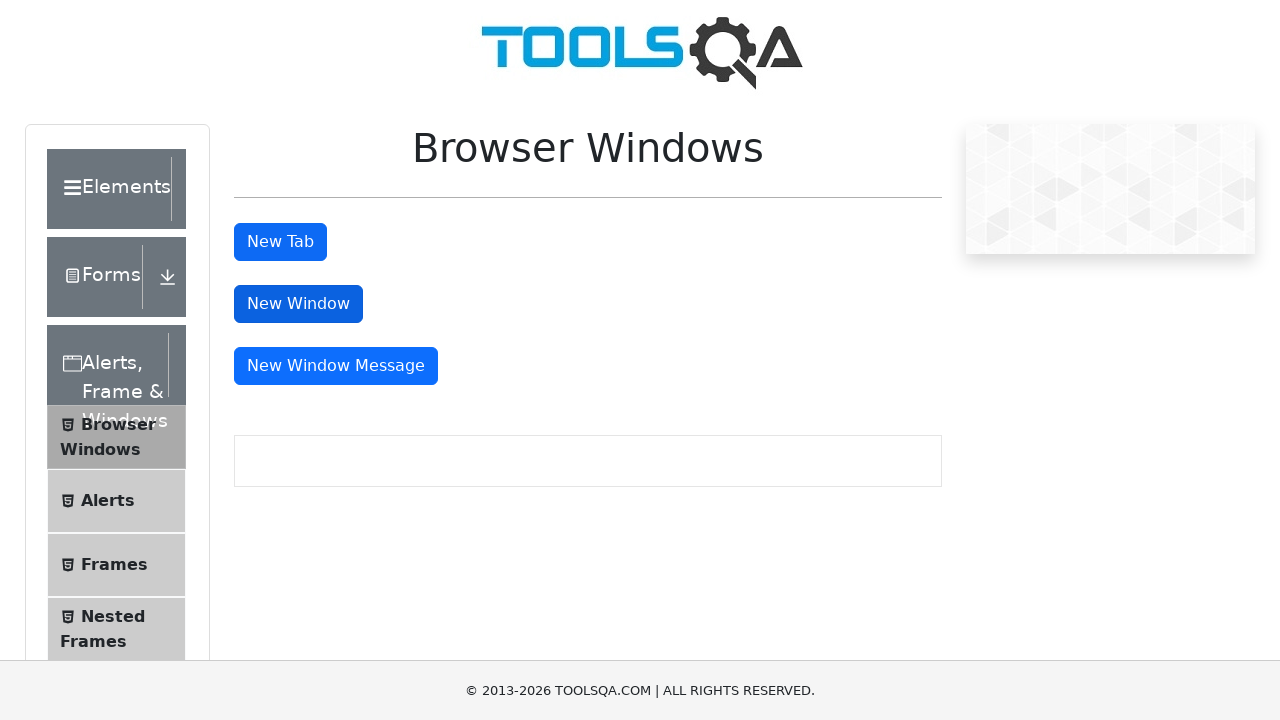

Waited 1 second for new window to open
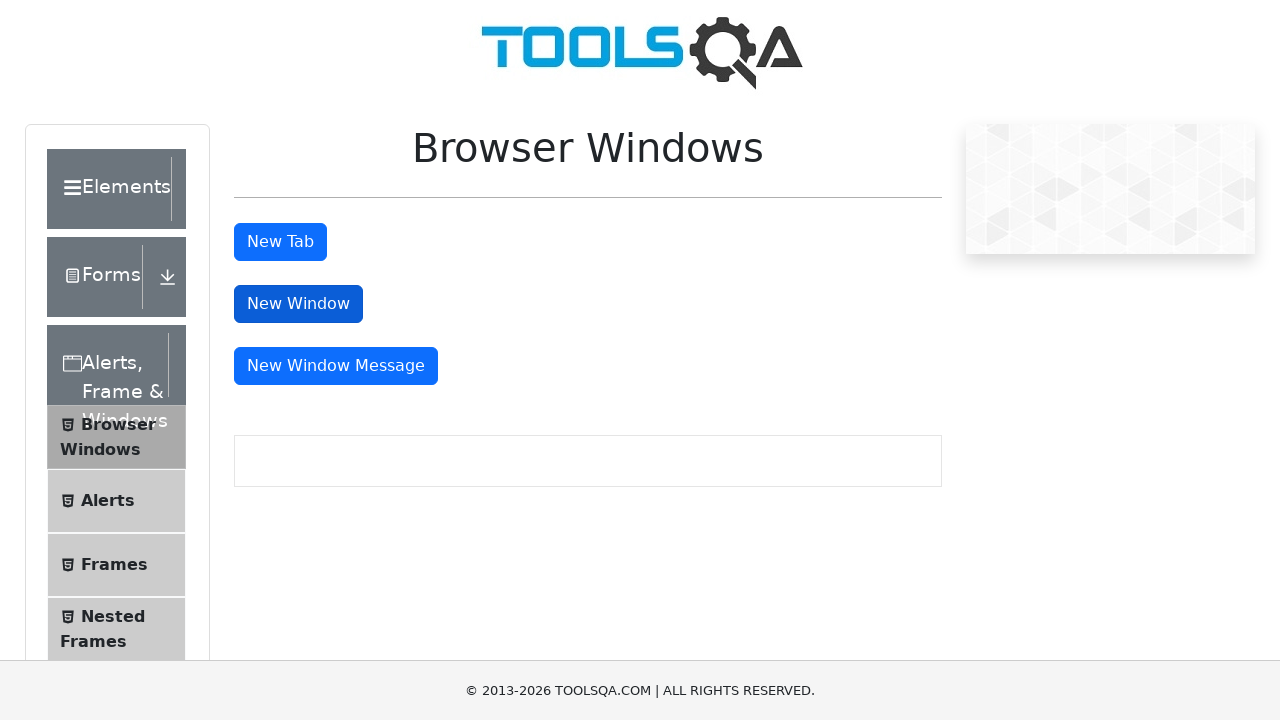

Clicked 'New Window Message' button at (336, 366) on #messageWindowButton
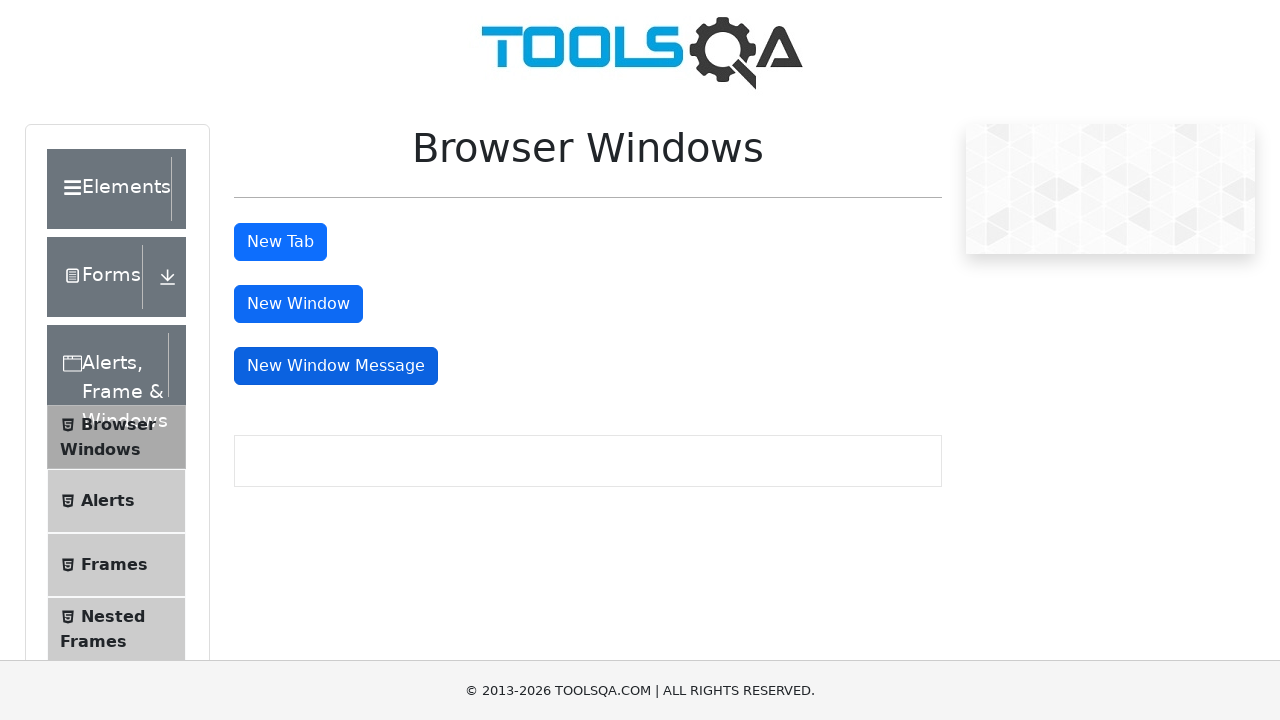

Waited 1 second for new window with message to open
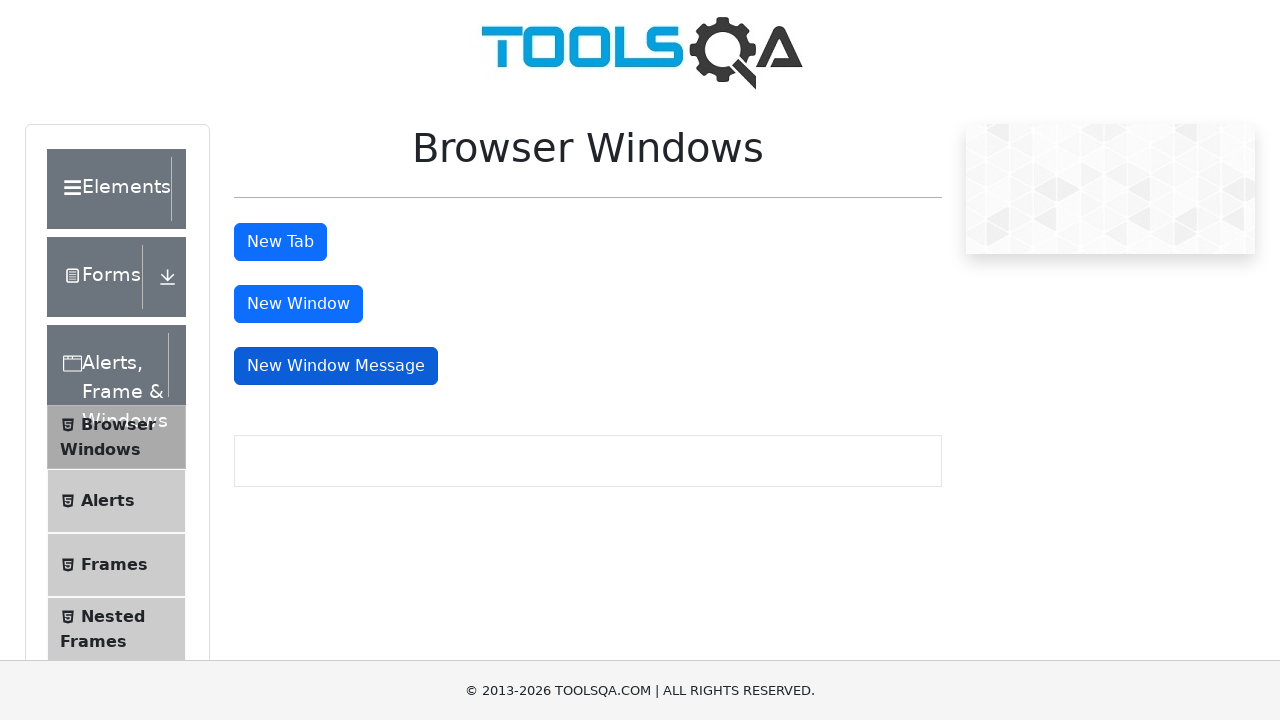

Retrieved all open pages/windows from context
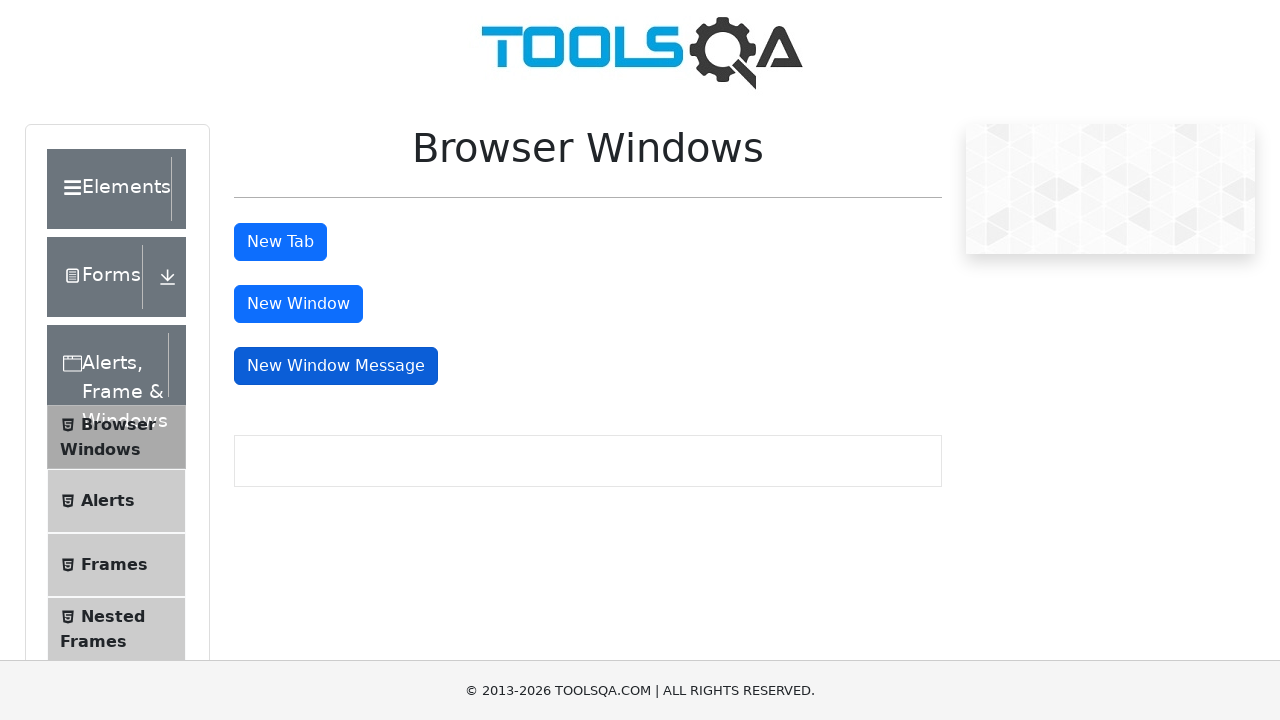

Printed title of window: demosite
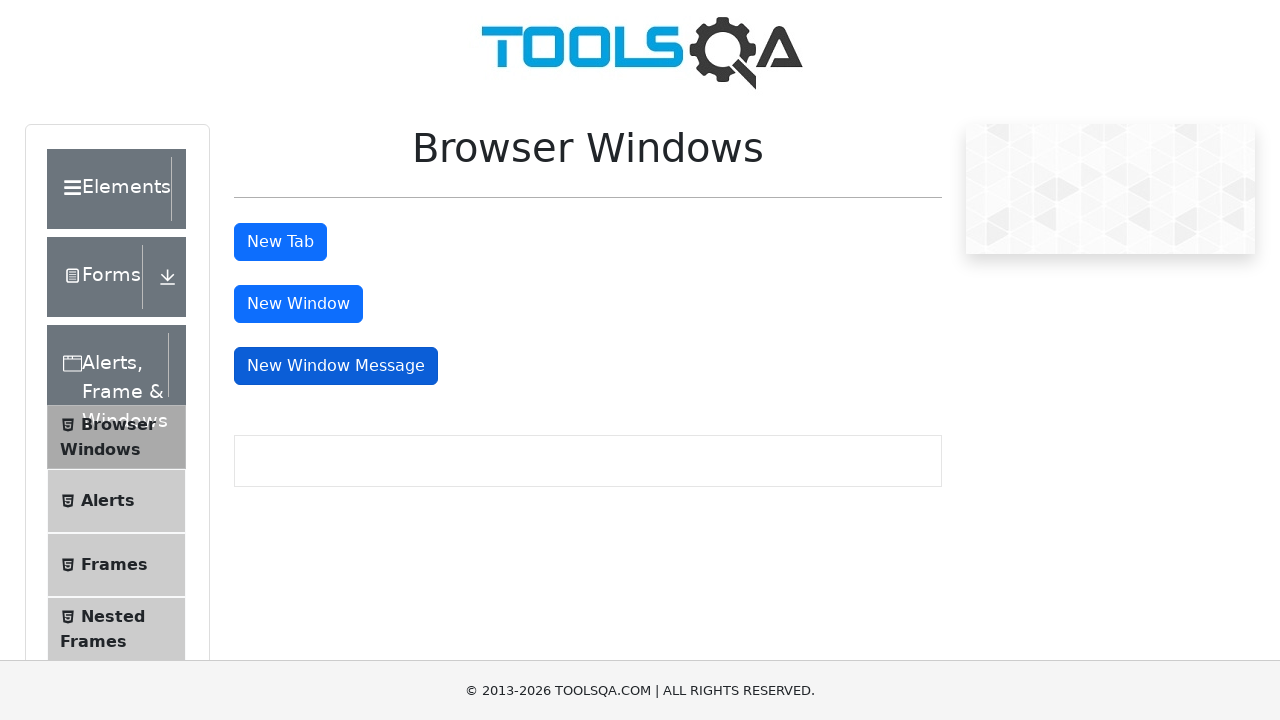

Printed title of window: 
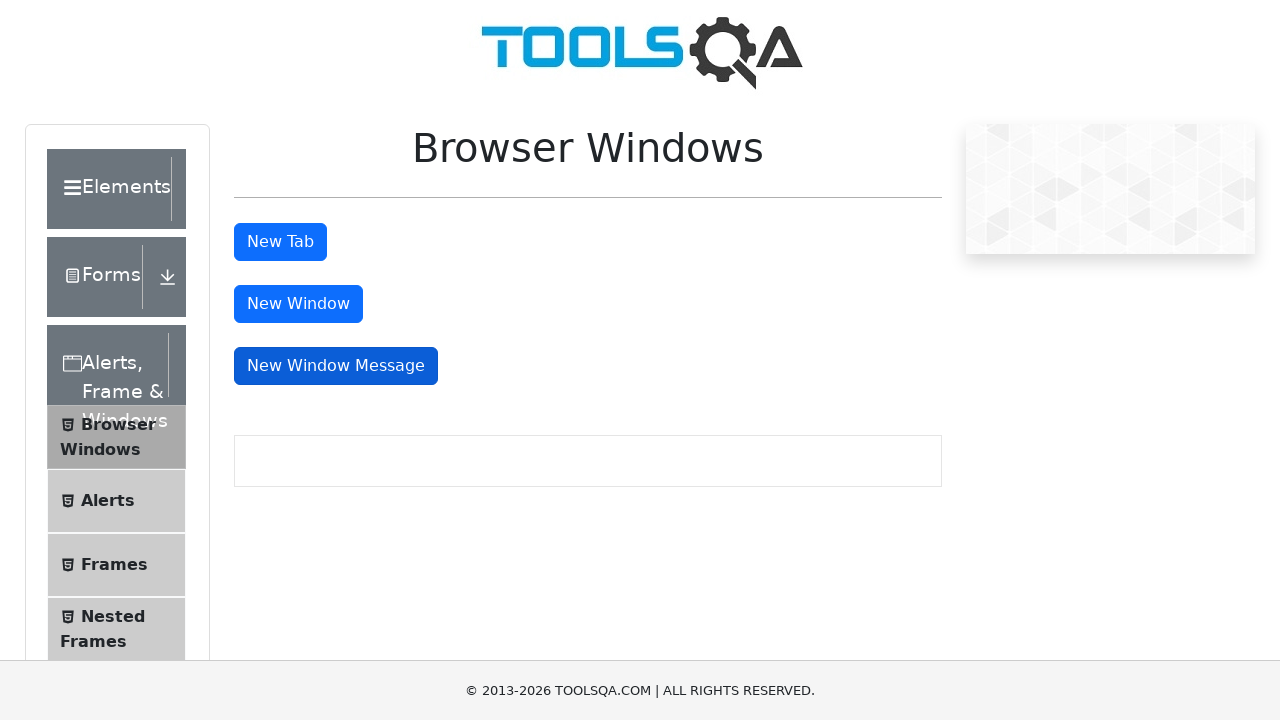

Printed title of window: 
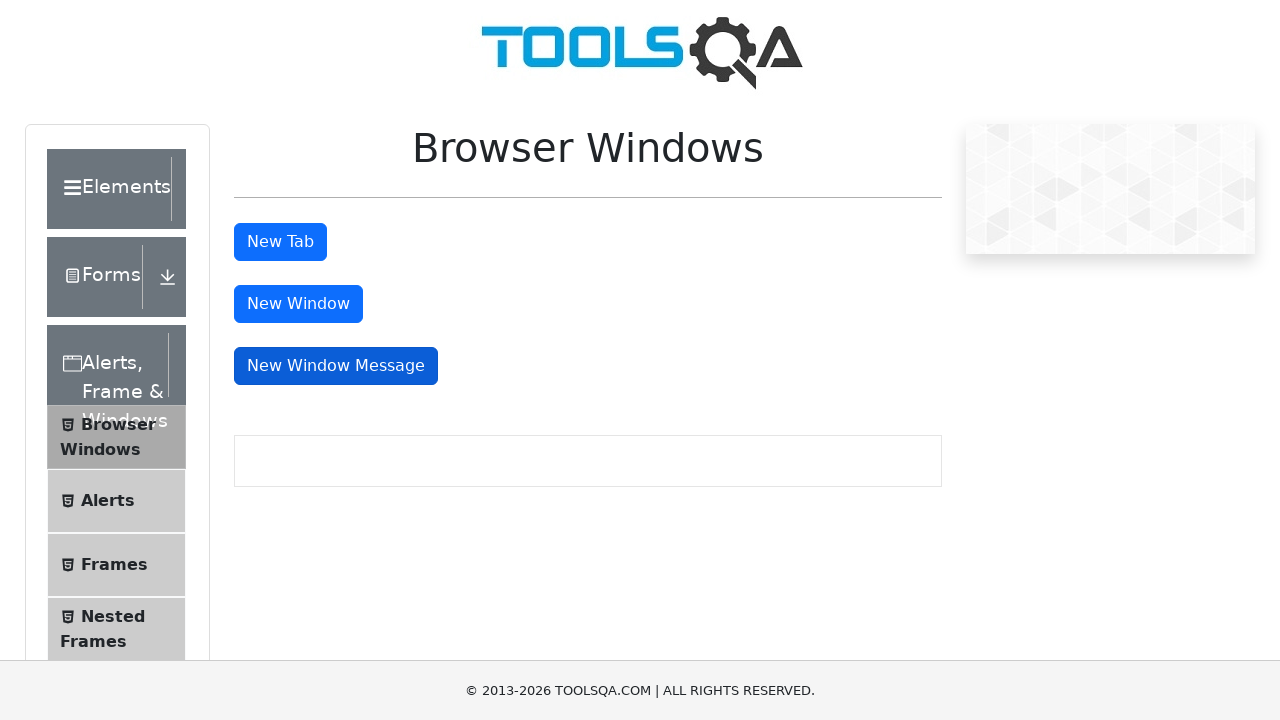

Printed title of window: 
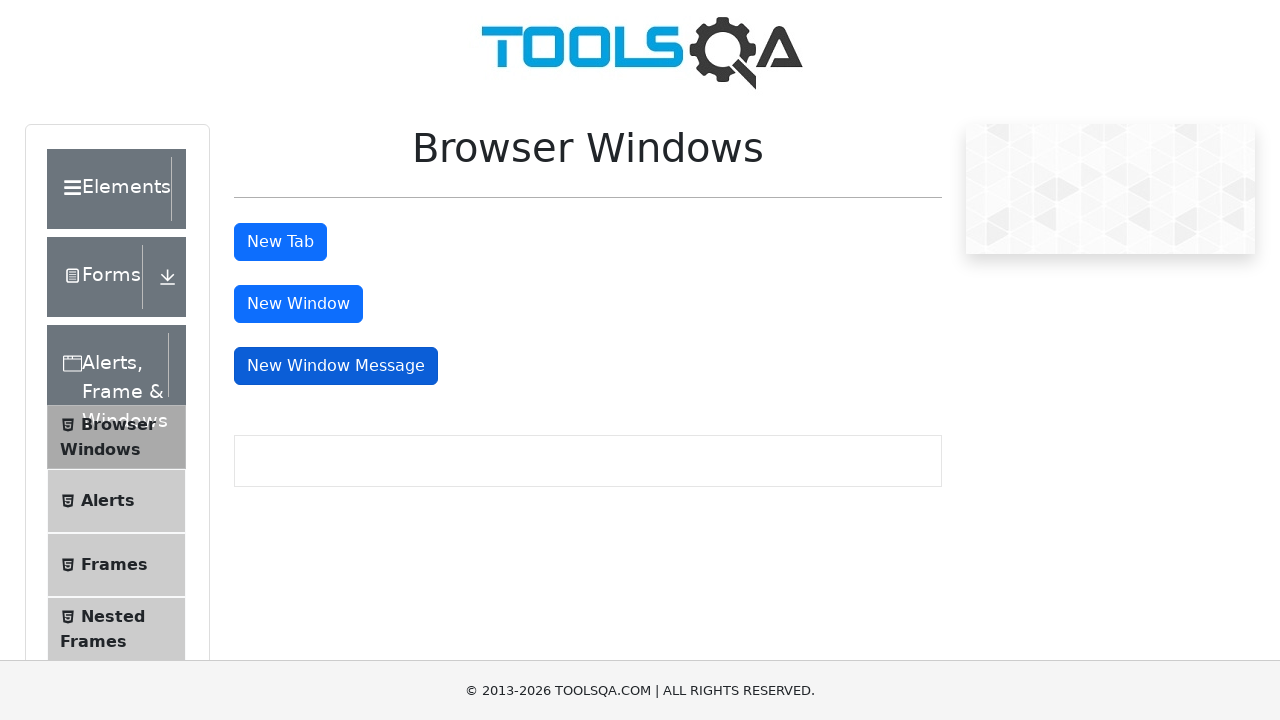

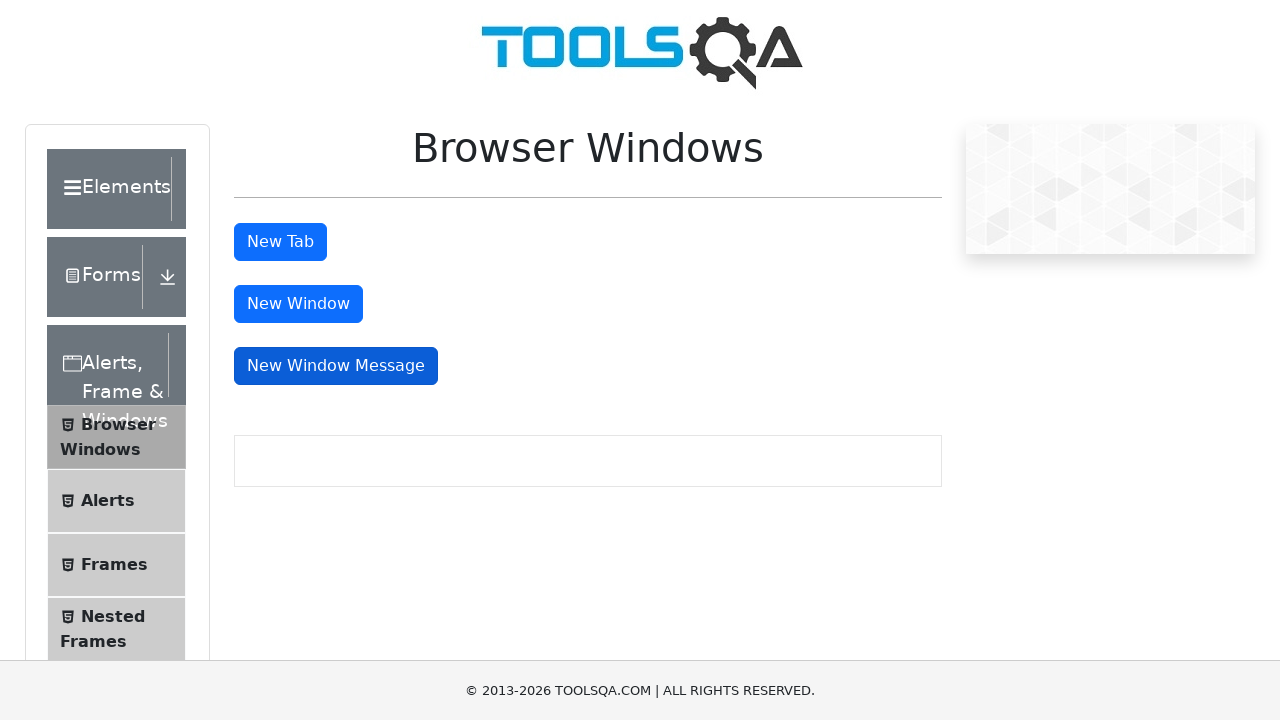